Tests checkbox handling by selecting the first three checkboxes on a test automation practice page

Starting URL: https://testautomationpractice.blogspot.com/

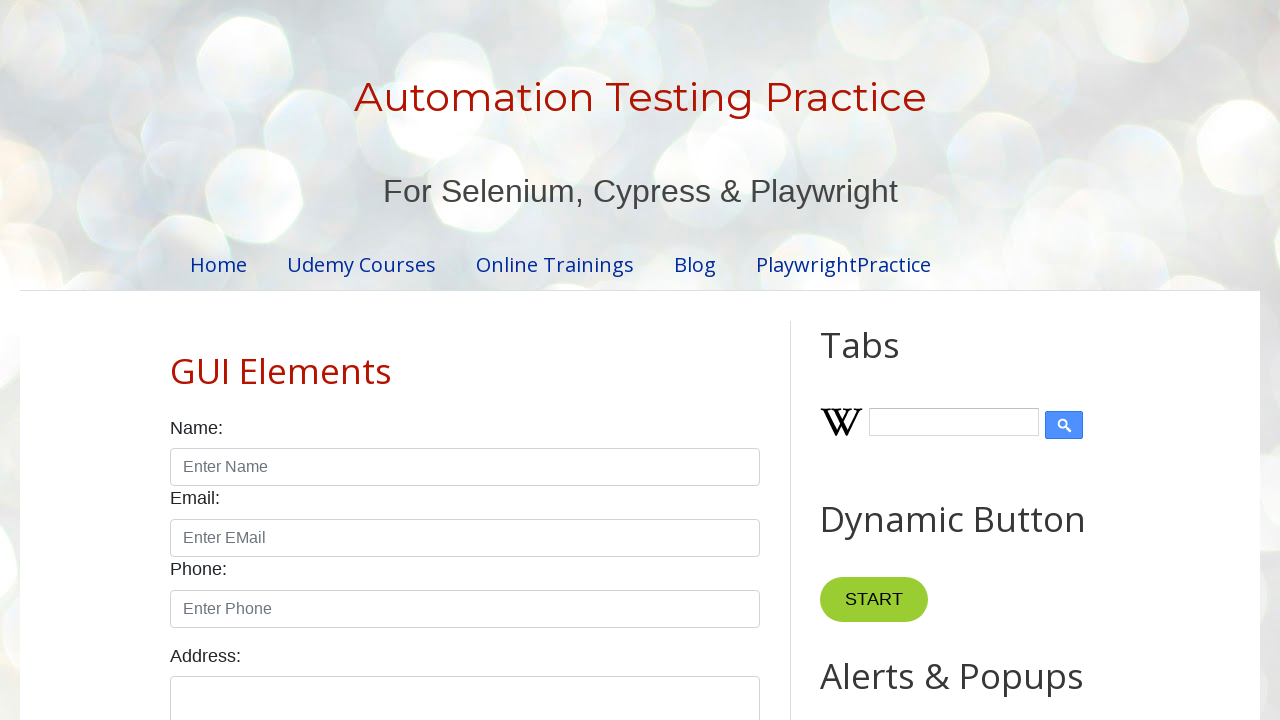

Located all checkboxes with class 'form-check-input'
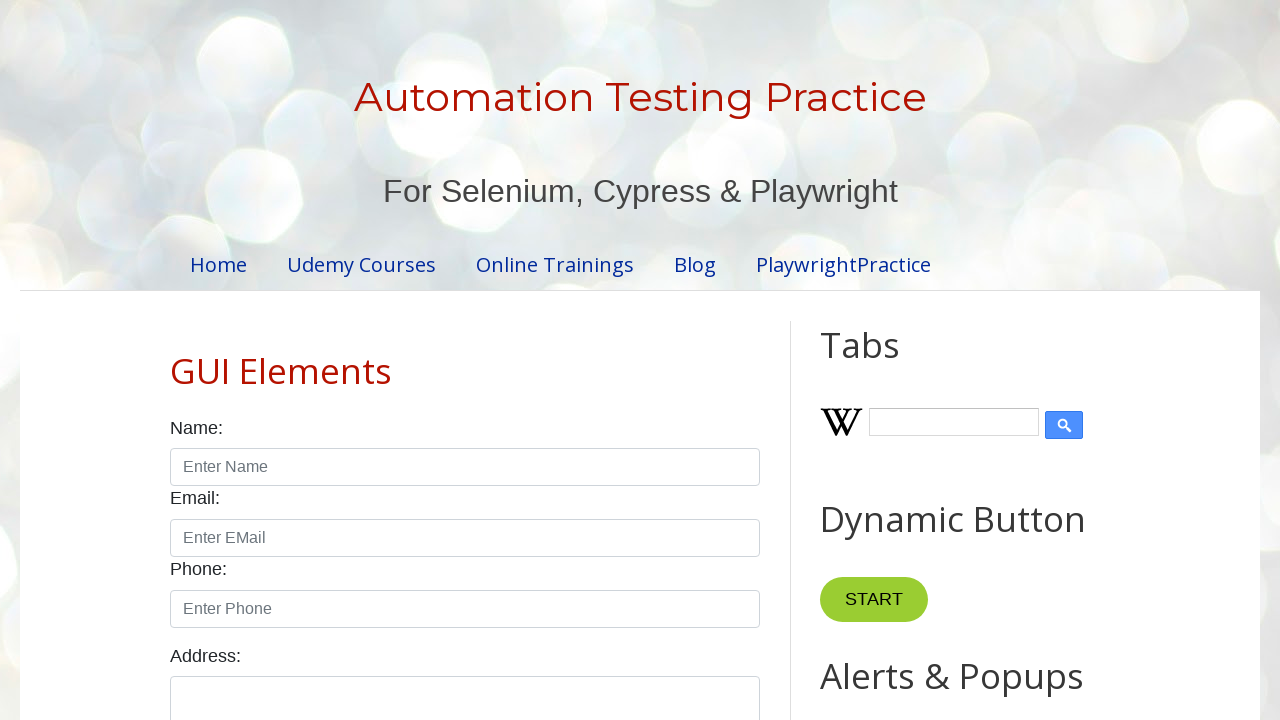

First checkbox is available and visible
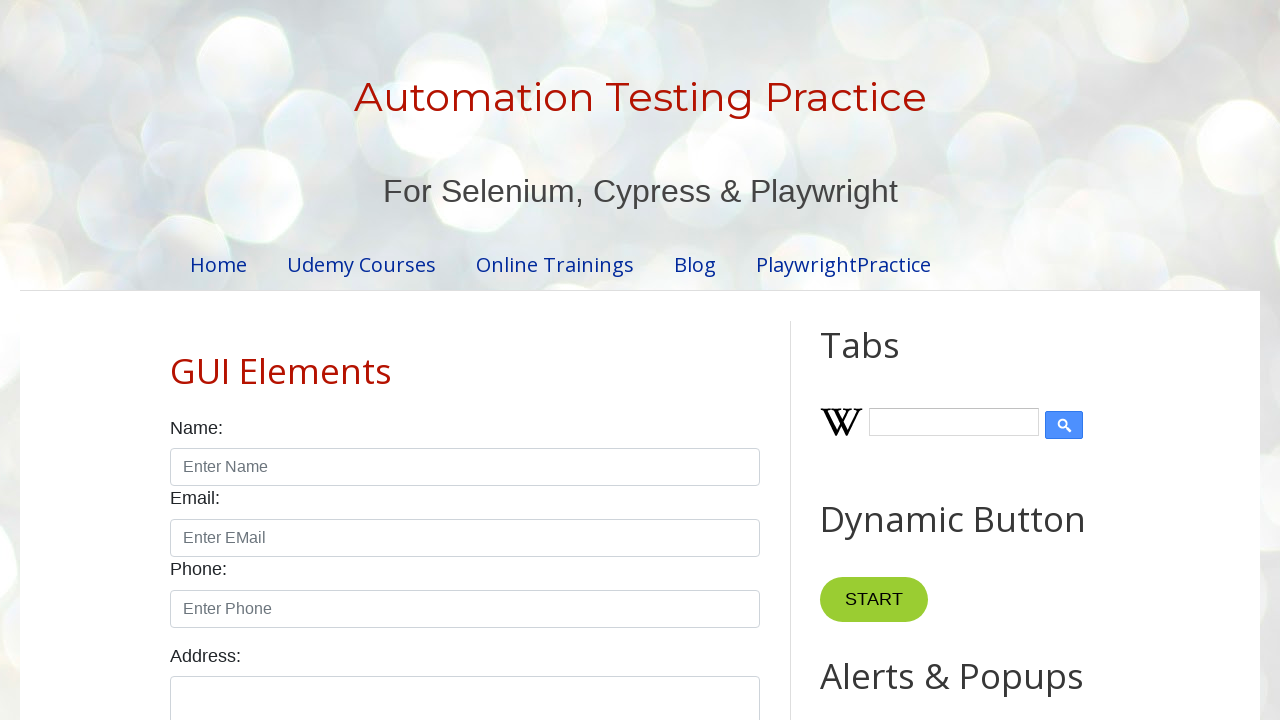

Selected checkbox 1 of the first three checkboxes at (176, 360) on input.form-check-input[type='checkbox'] >> nth=0
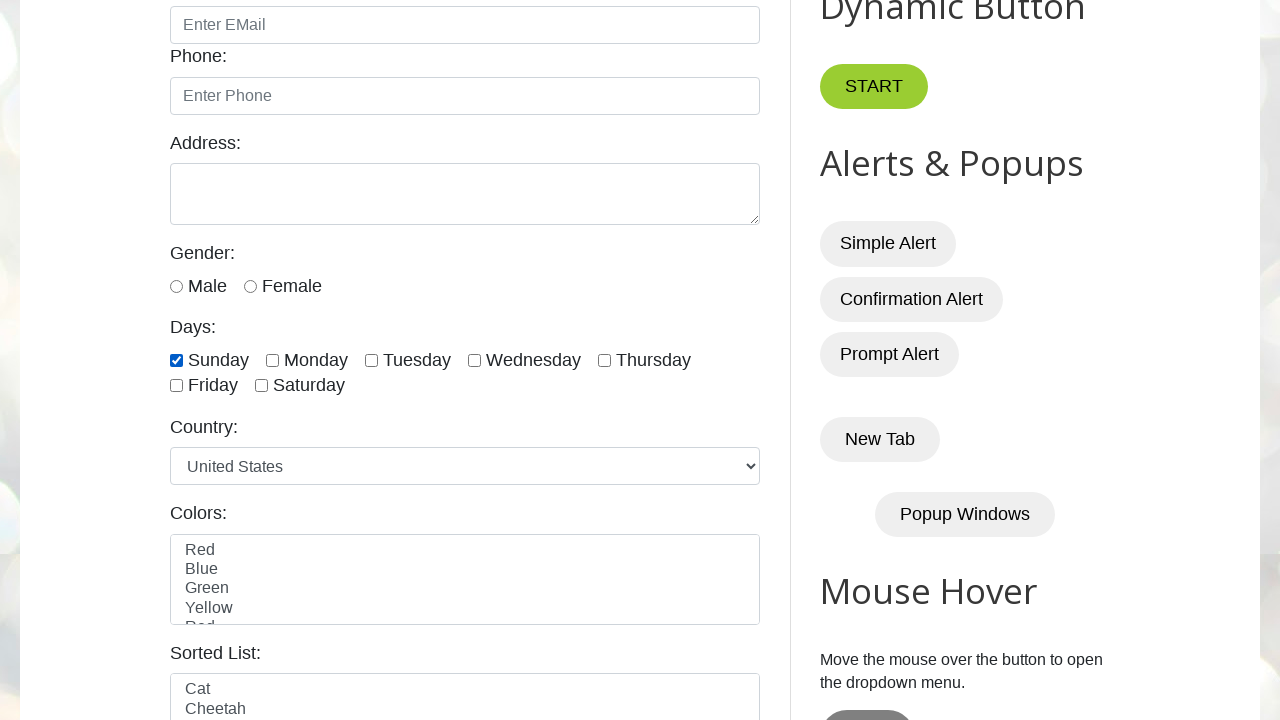

Selected checkbox 2 of the first three checkboxes at (272, 360) on input.form-check-input[type='checkbox'] >> nth=1
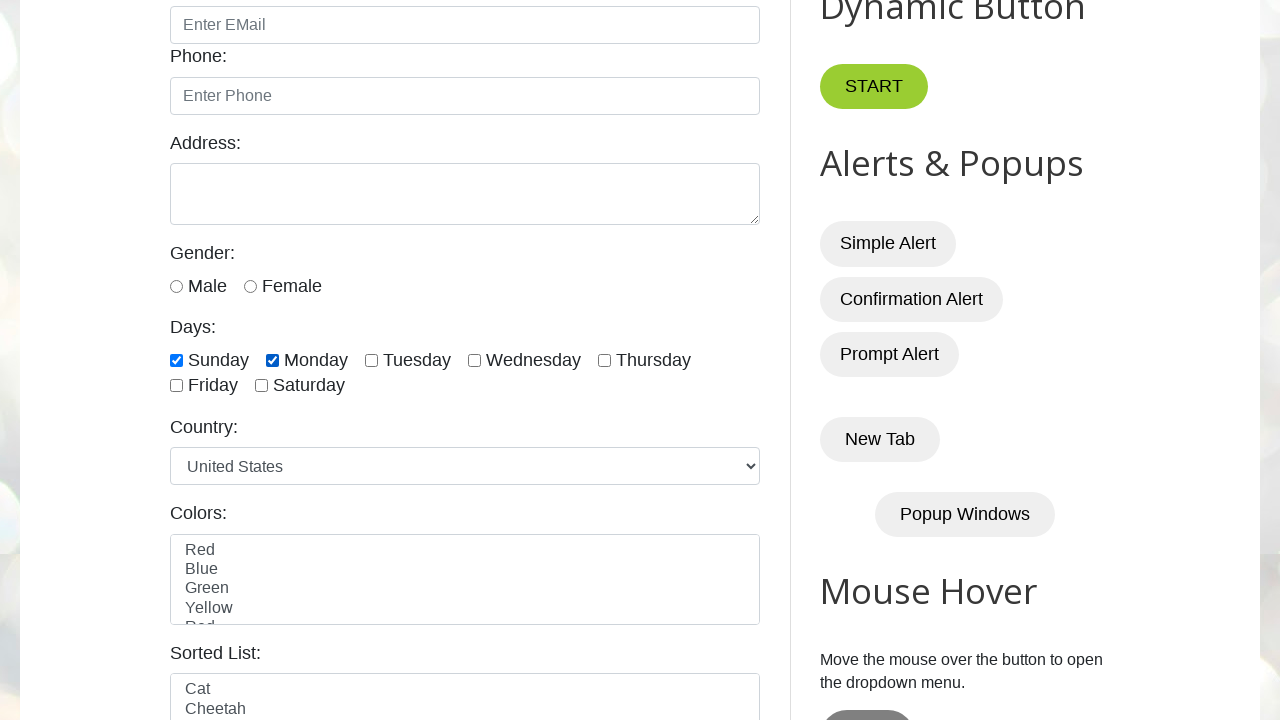

Selected checkbox 3 of the first three checkboxes at (372, 360) on input.form-check-input[type='checkbox'] >> nth=2
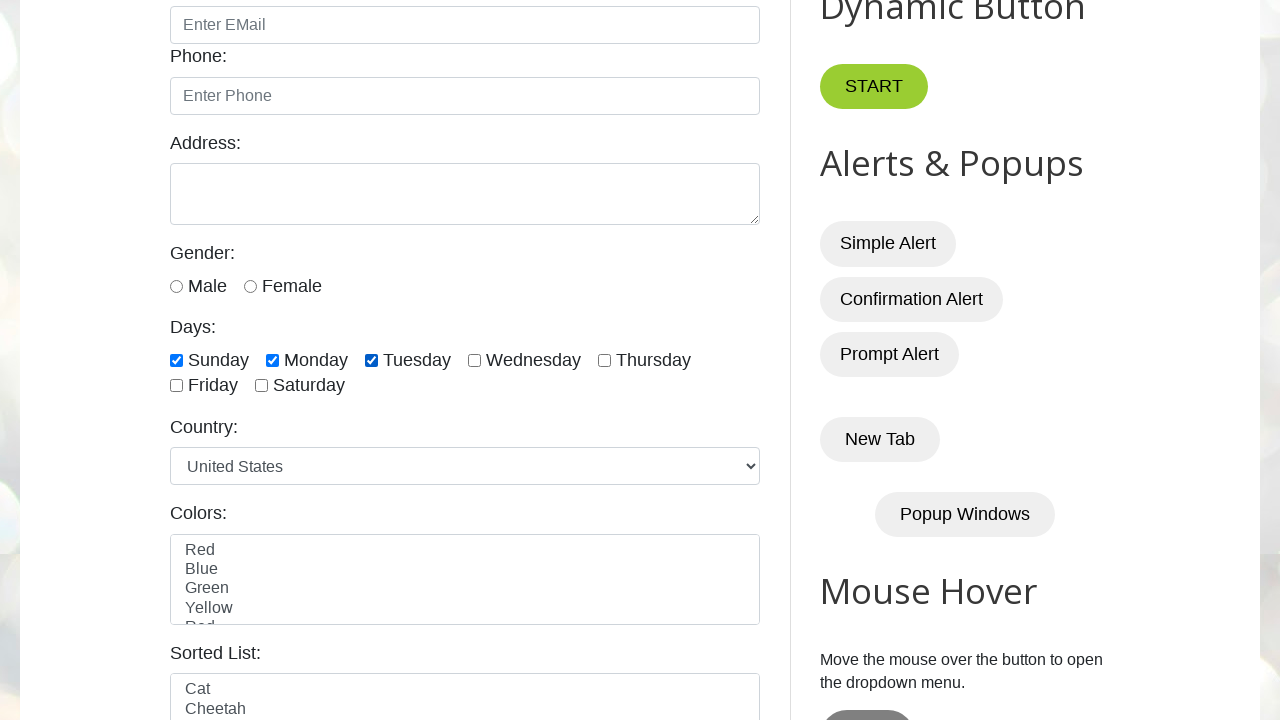

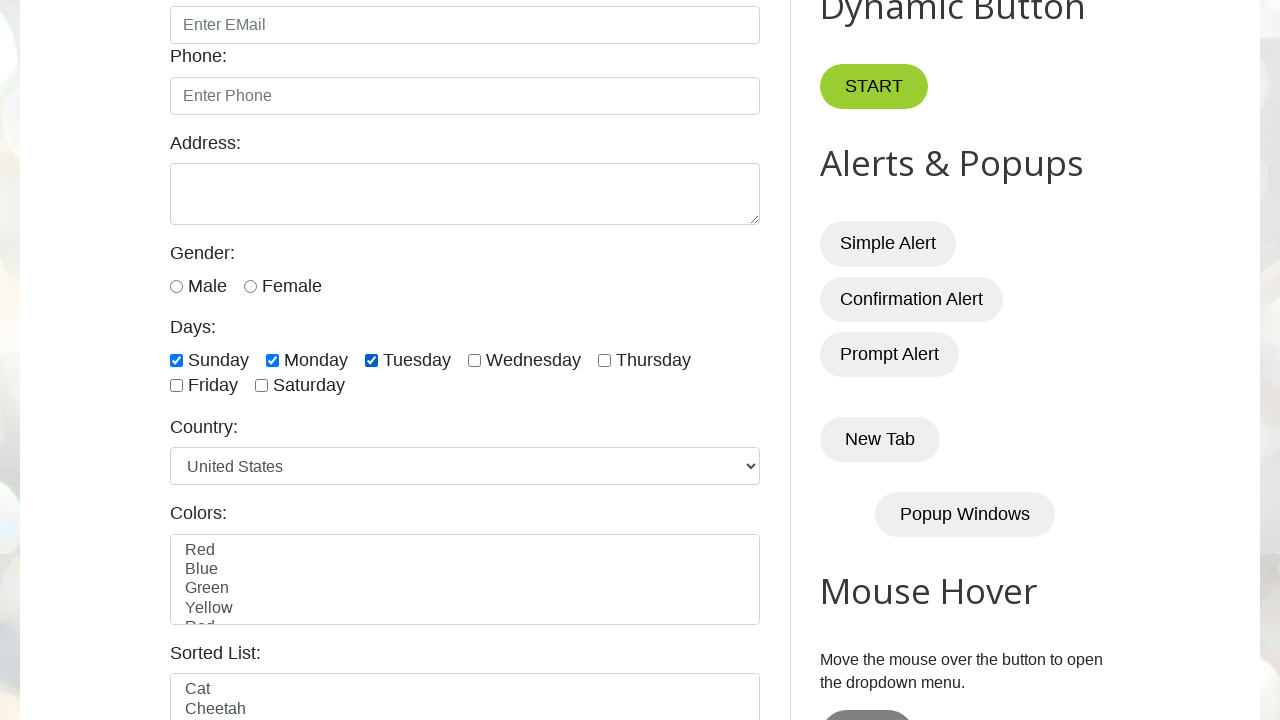